Tests a signup/contact form by filling in first name, last name, and email fields, then submitting the form

Starting URL: http://secure-retreat-92358.herokuapp.com/

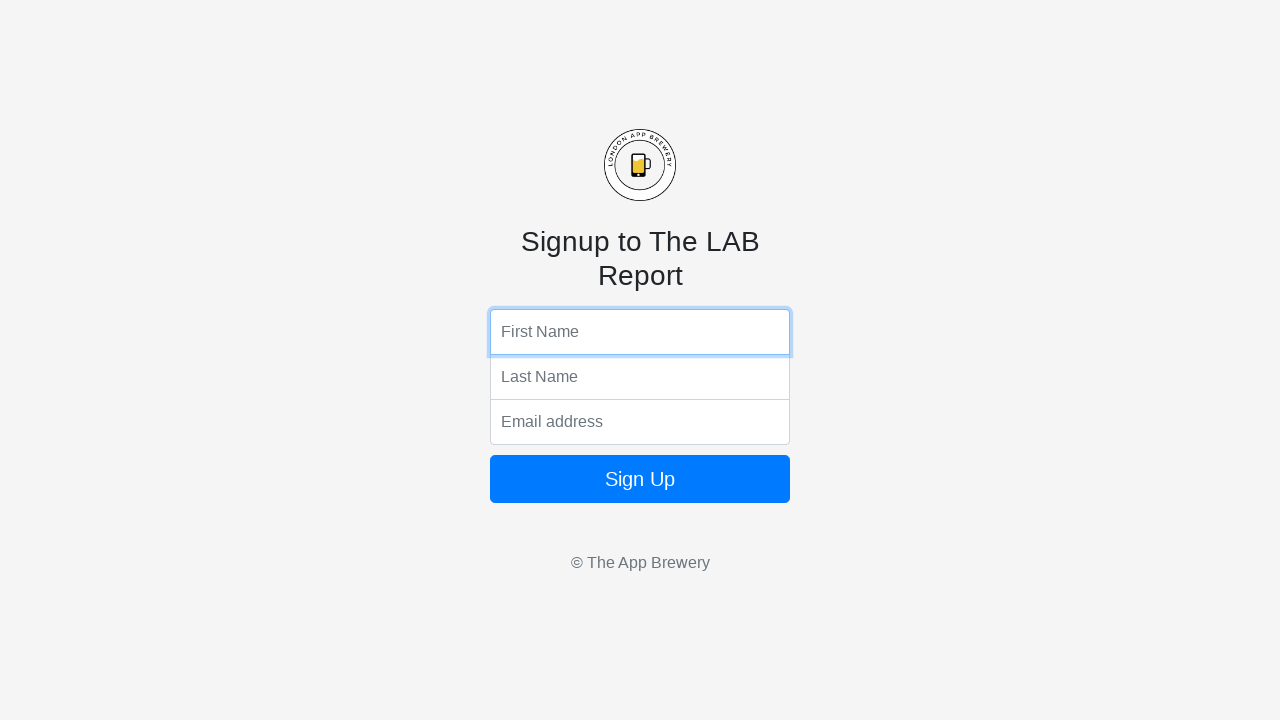

Filled first name field with 'John' on input[name='fName']
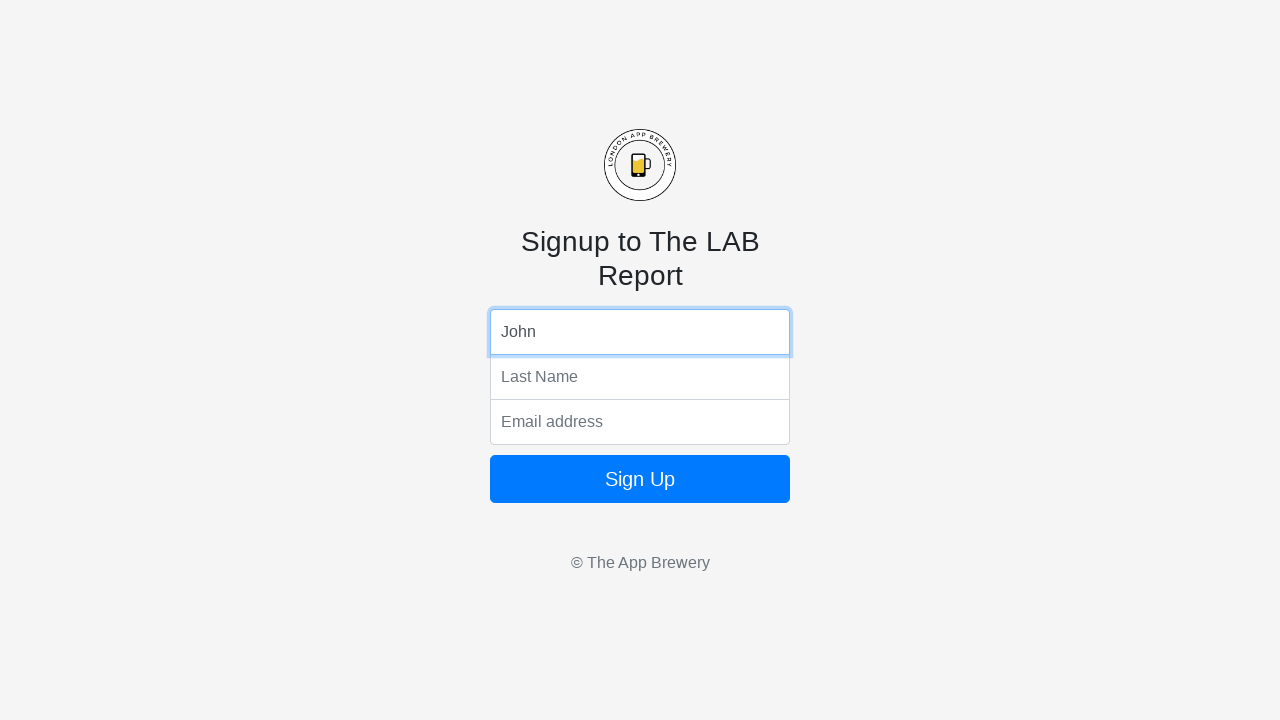

Filled last name field with 'Smith' on input[name='lName']
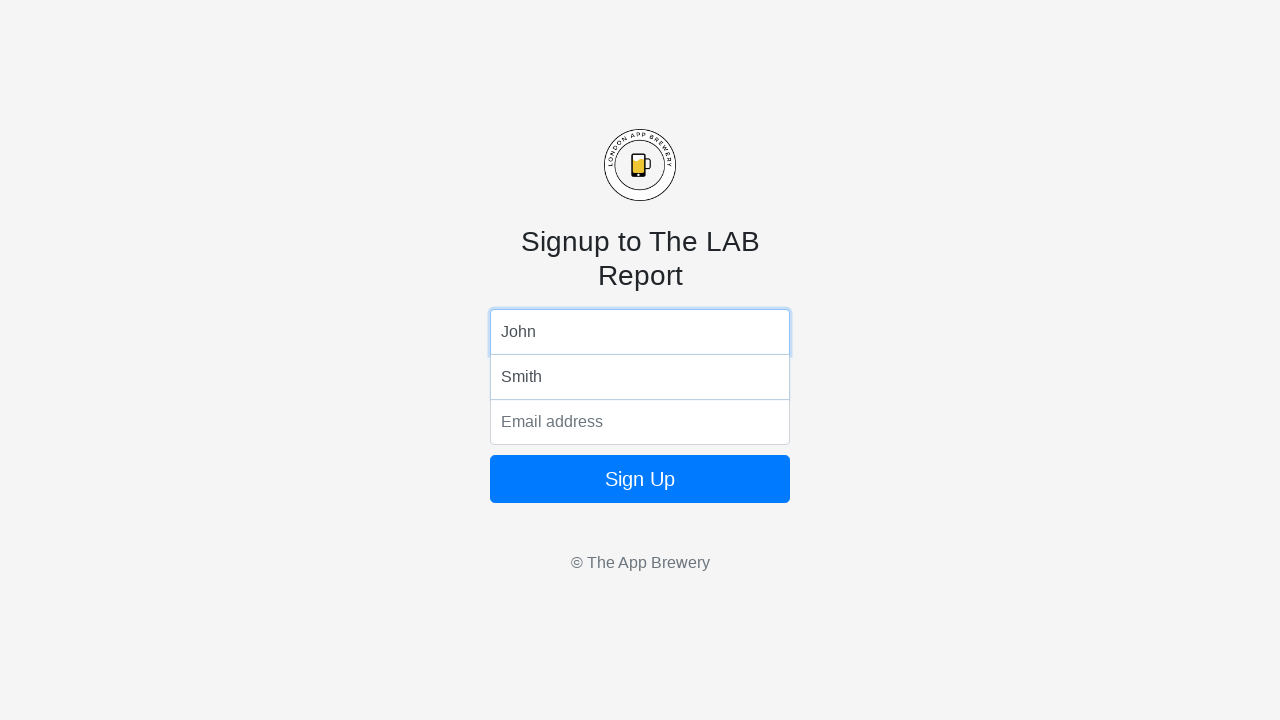

Filled email field with 'johnsmith847@example.com' on input[name='email']
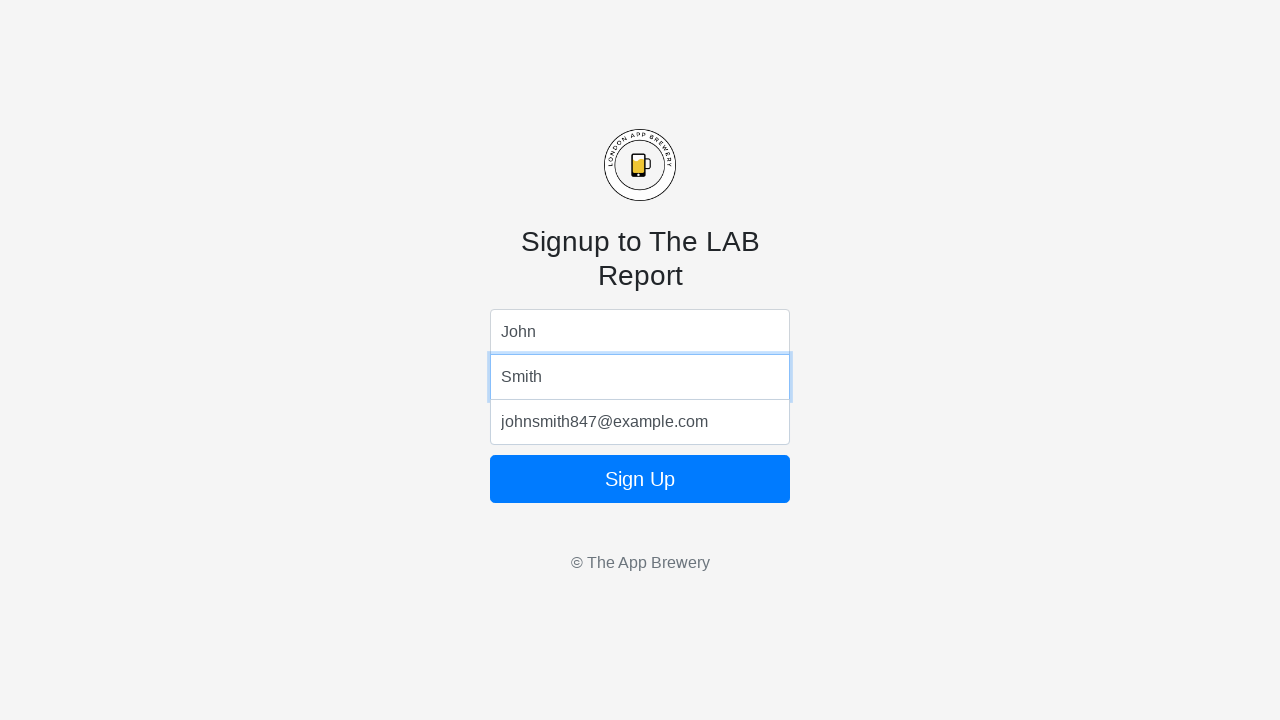

Pressed Enter to submit the form on input[name='email']
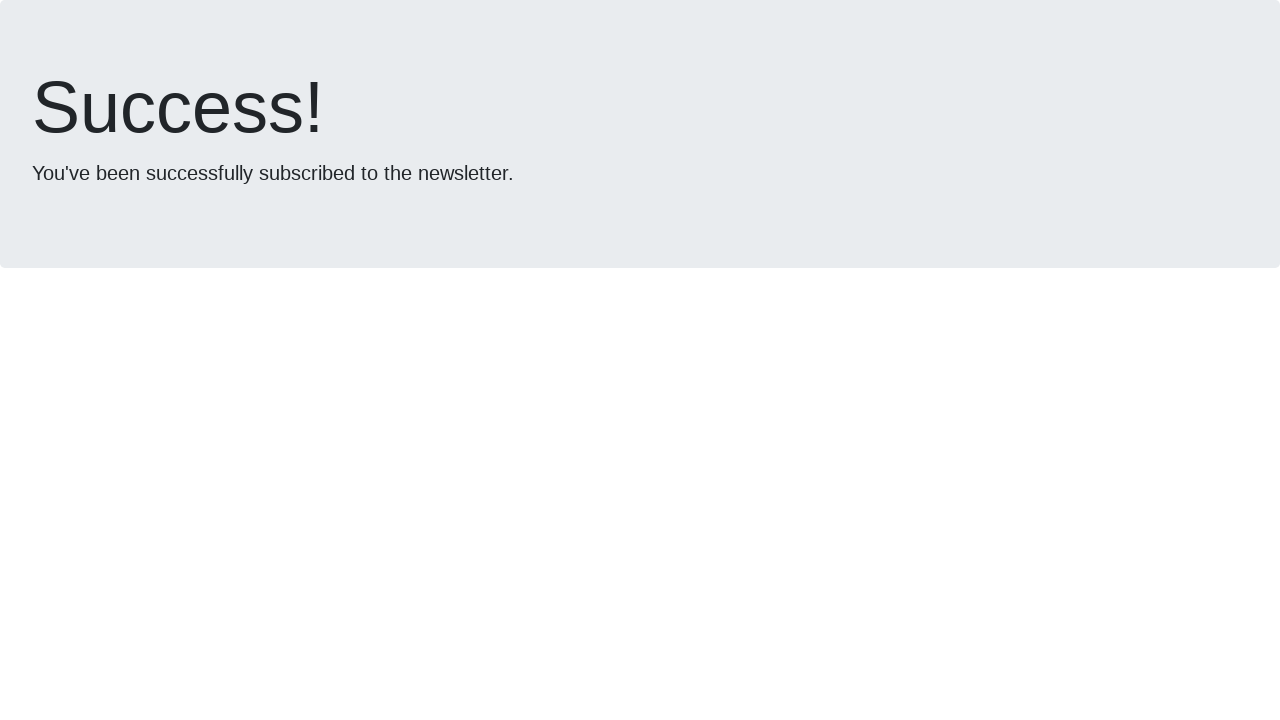

Waited for form submission to complete
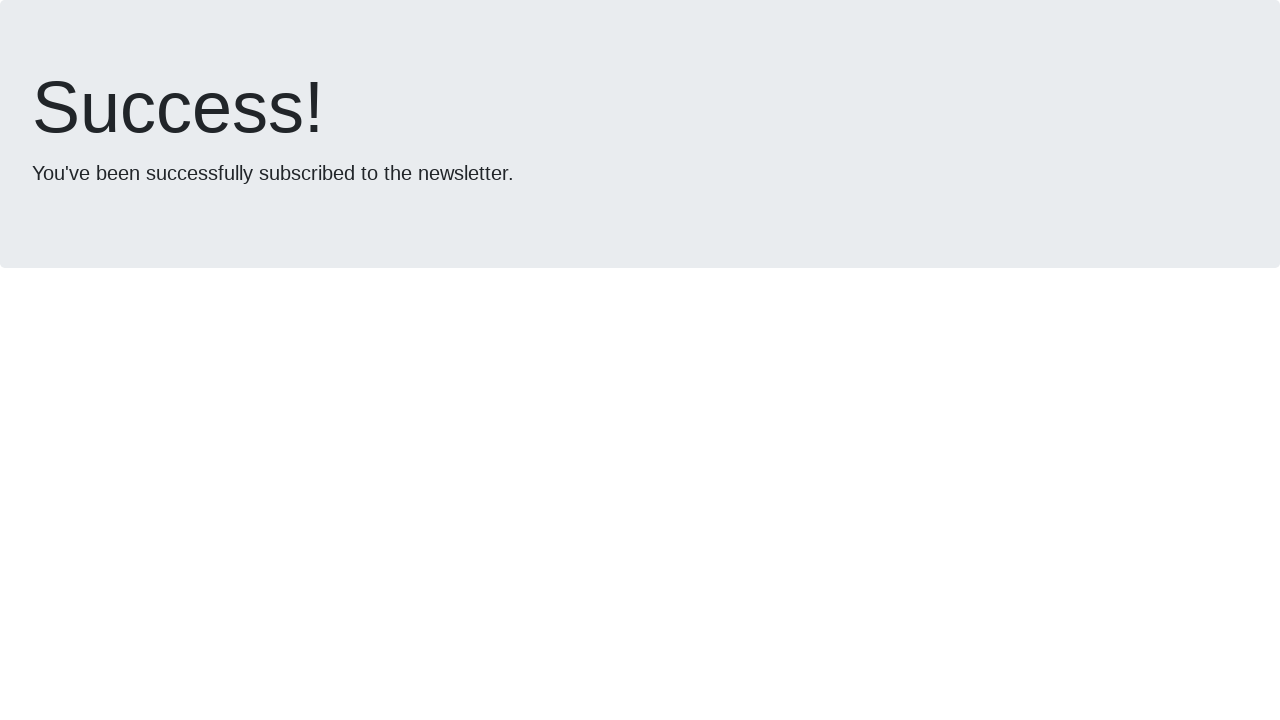

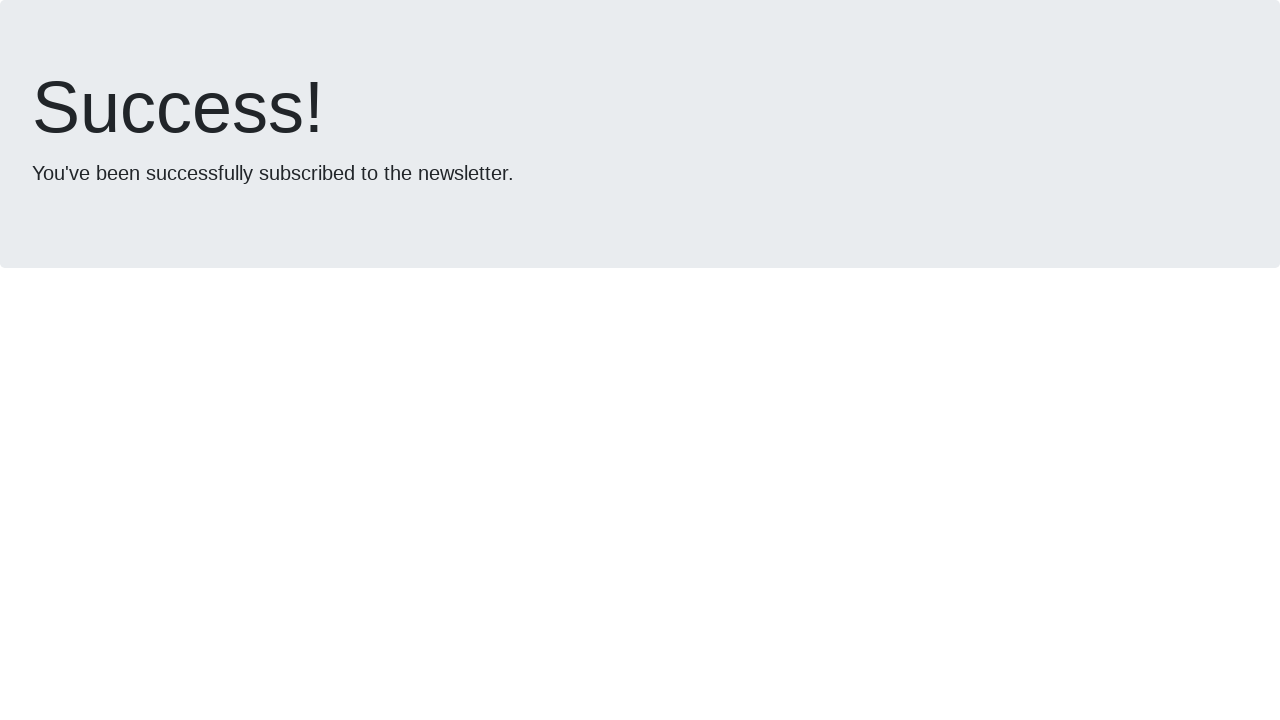